Tests that clicking the "Make Appointment" button on the CURA Healthcare demo site redirects to the login page

Starting URL: https://katalon-demo-cura.herokuapp.com/

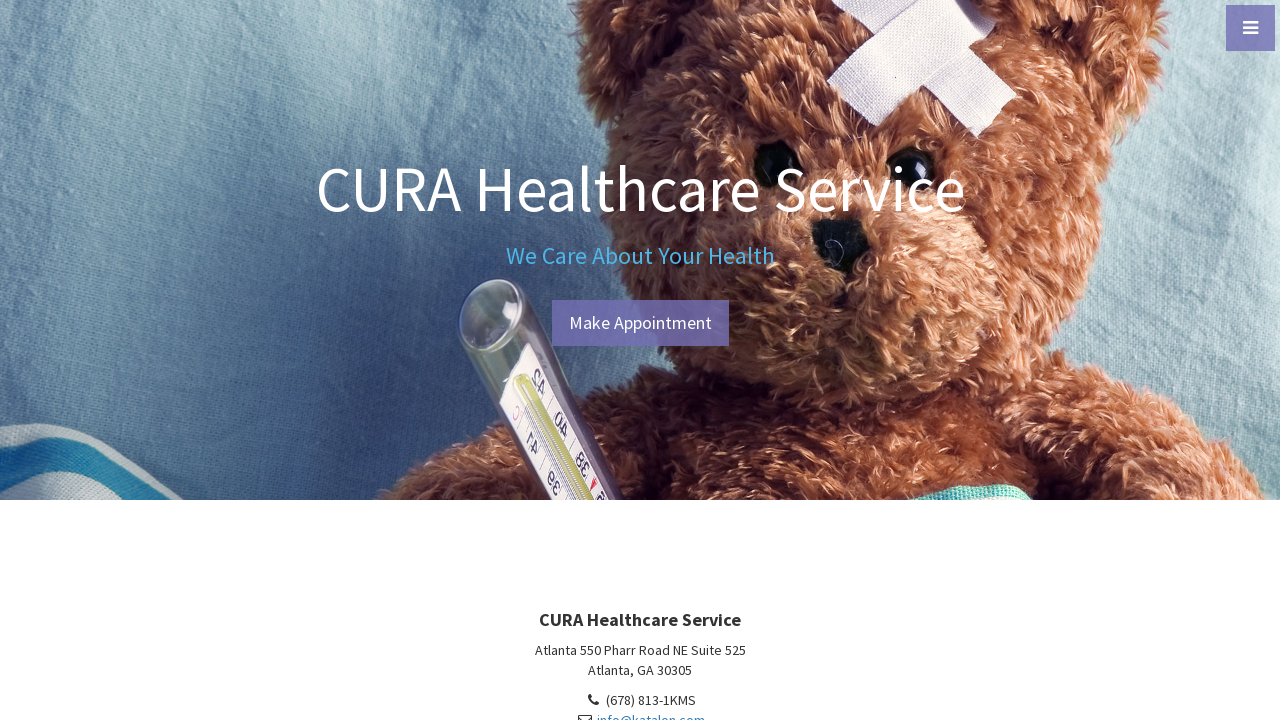

Clicked 'Make Appointment' button at (640, 323) on #btn-make-appointment
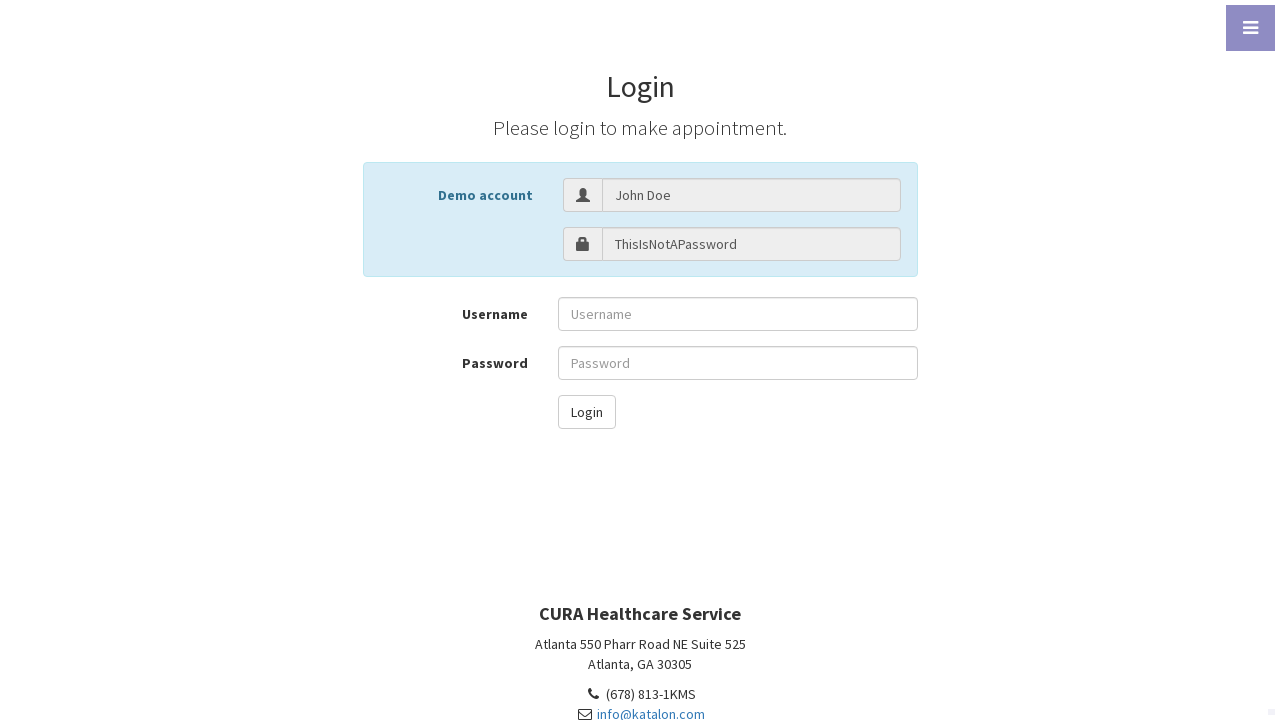

Verified navigation to login page (profile.php#login)
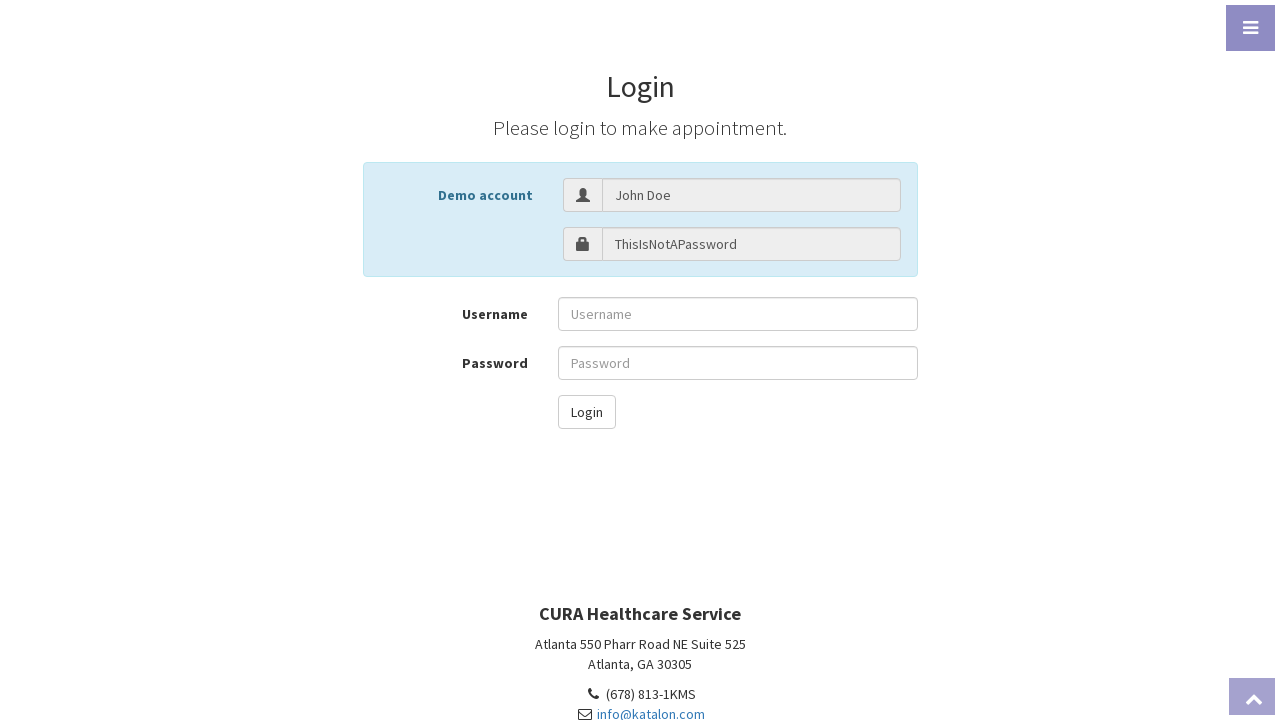

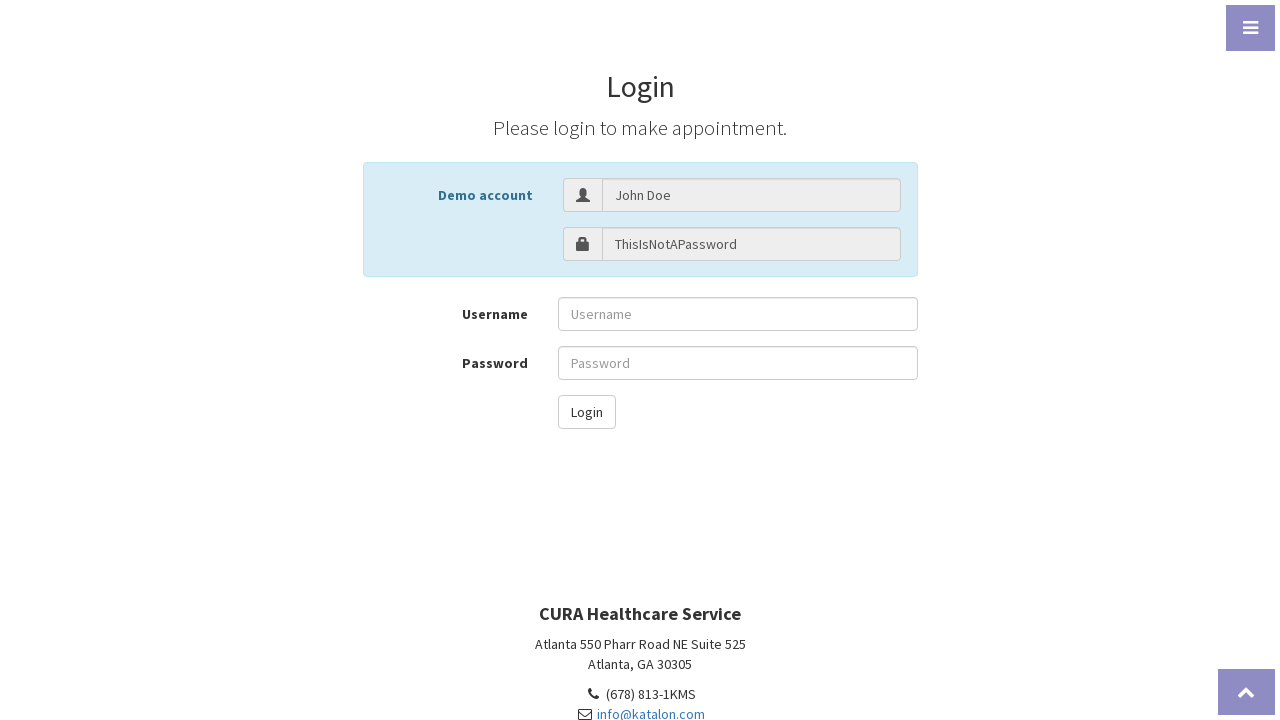